Tests dropdown selection functionality by selecting USD from a currency dropdown menu

Starting URL: https://rahulshettyacademy.com/dropdownsPractise/

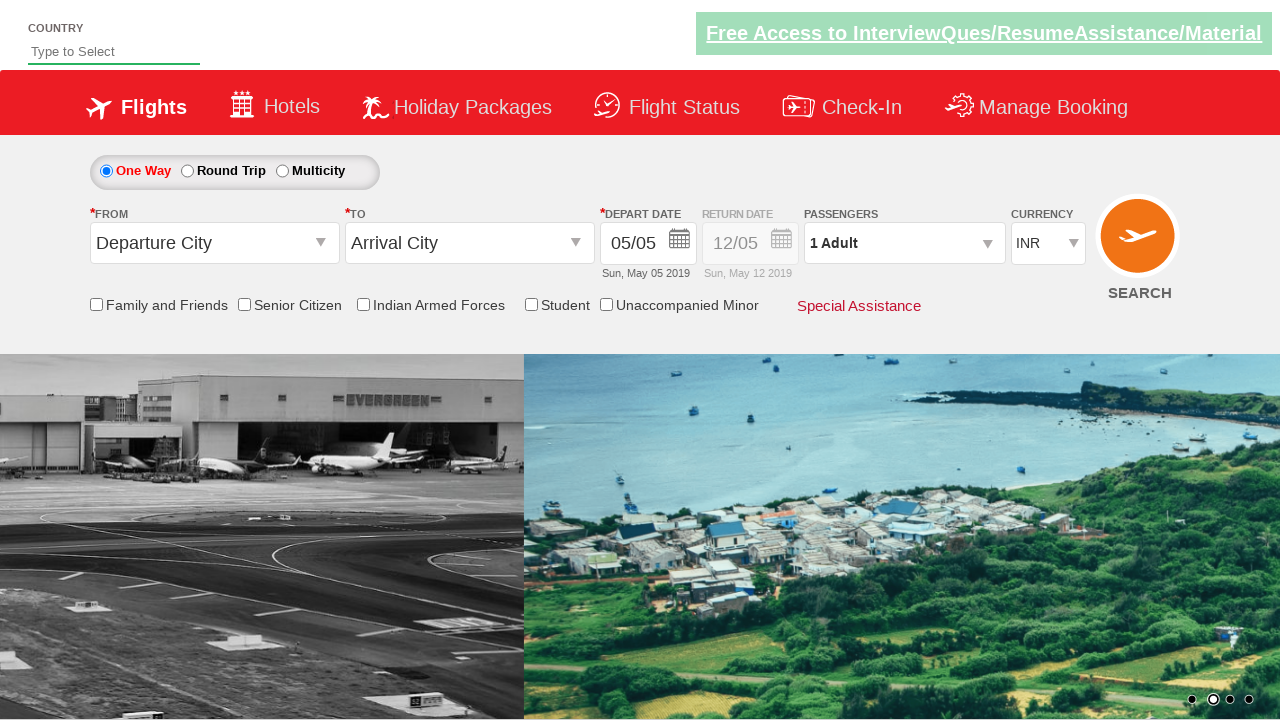

Currency dropdown selector became available
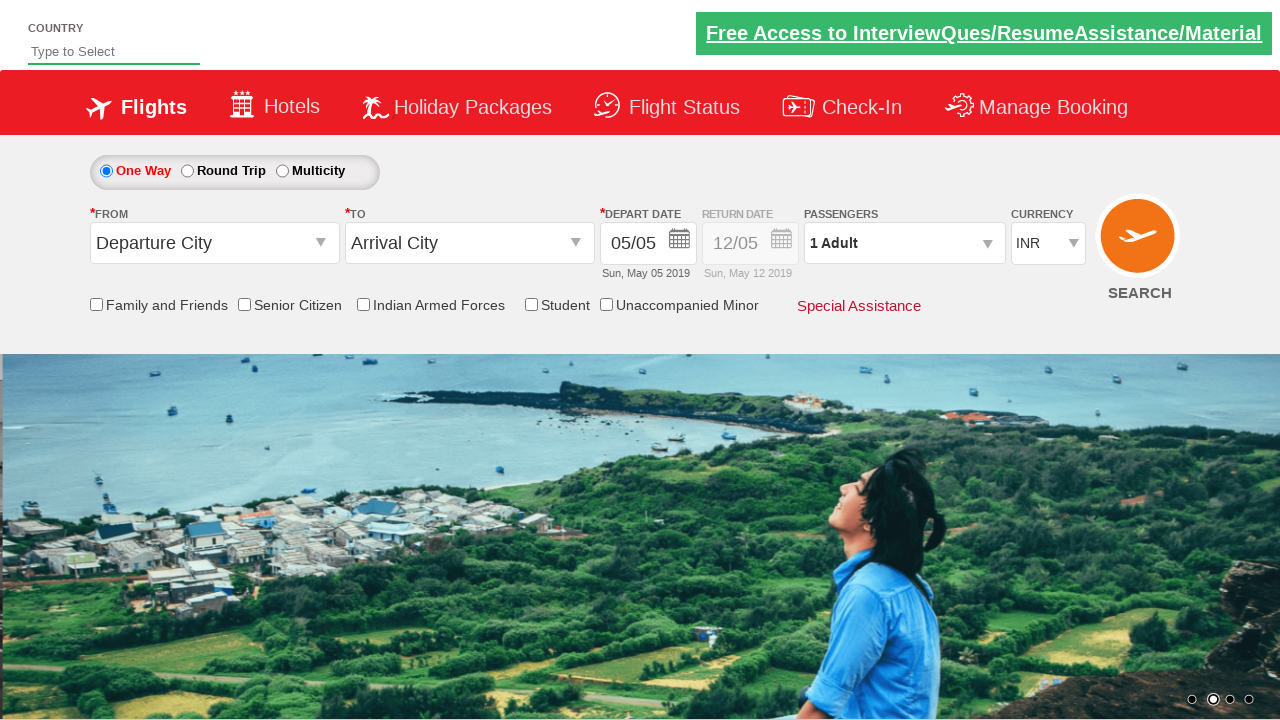

Selected USD from currency dropdown menu on select[name='ctl00$mainContent$DropDownListCurrency']
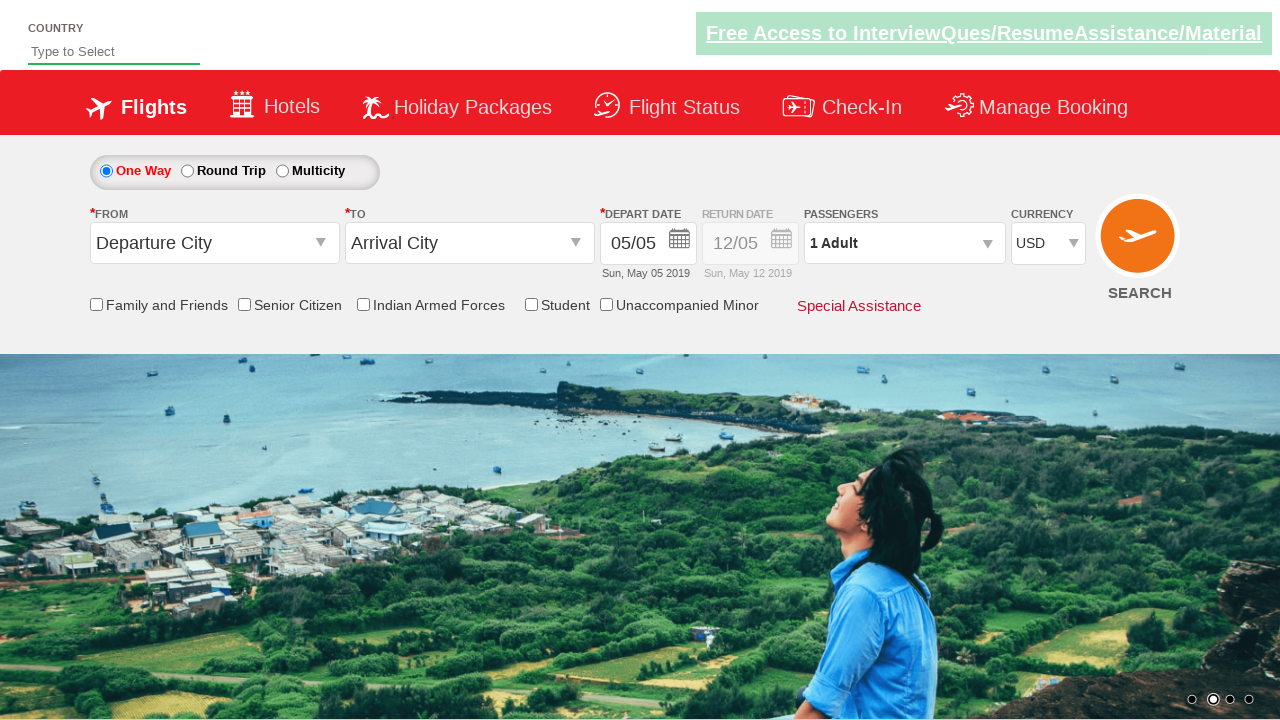

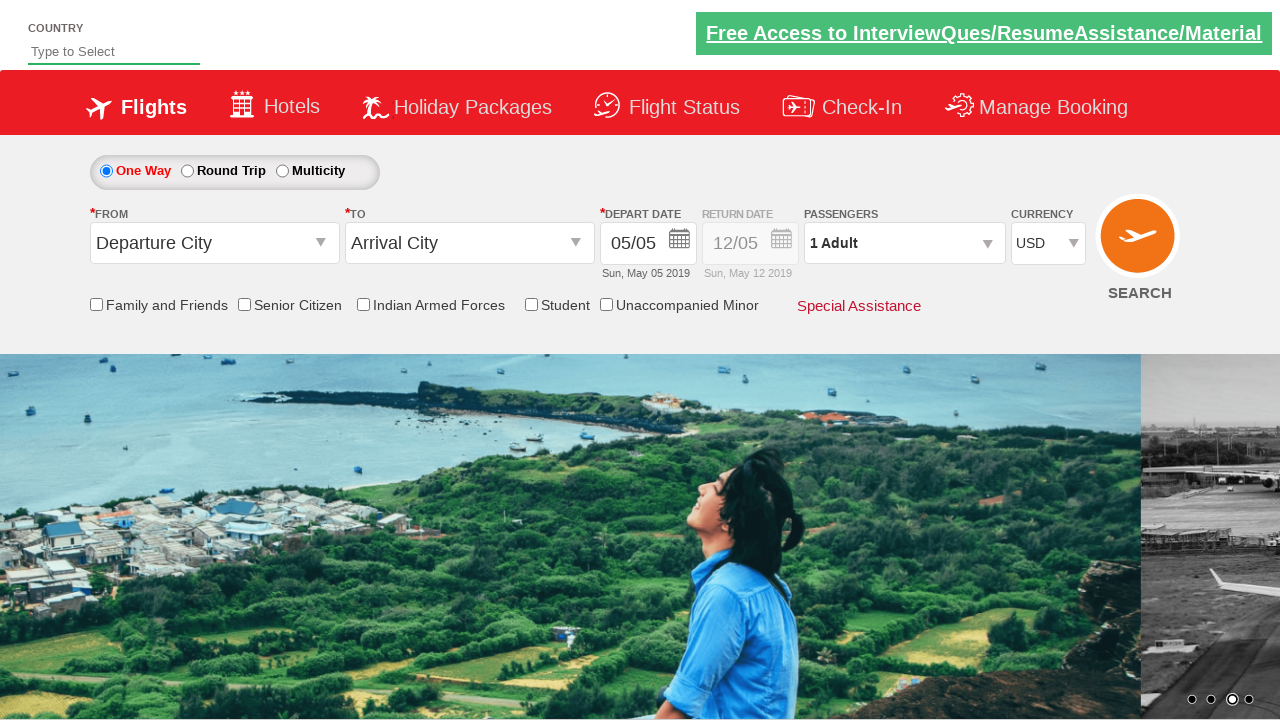